Tests filling a text input field with a username value on a demo text box page

Starting URL: https://demoqa.com/text-box

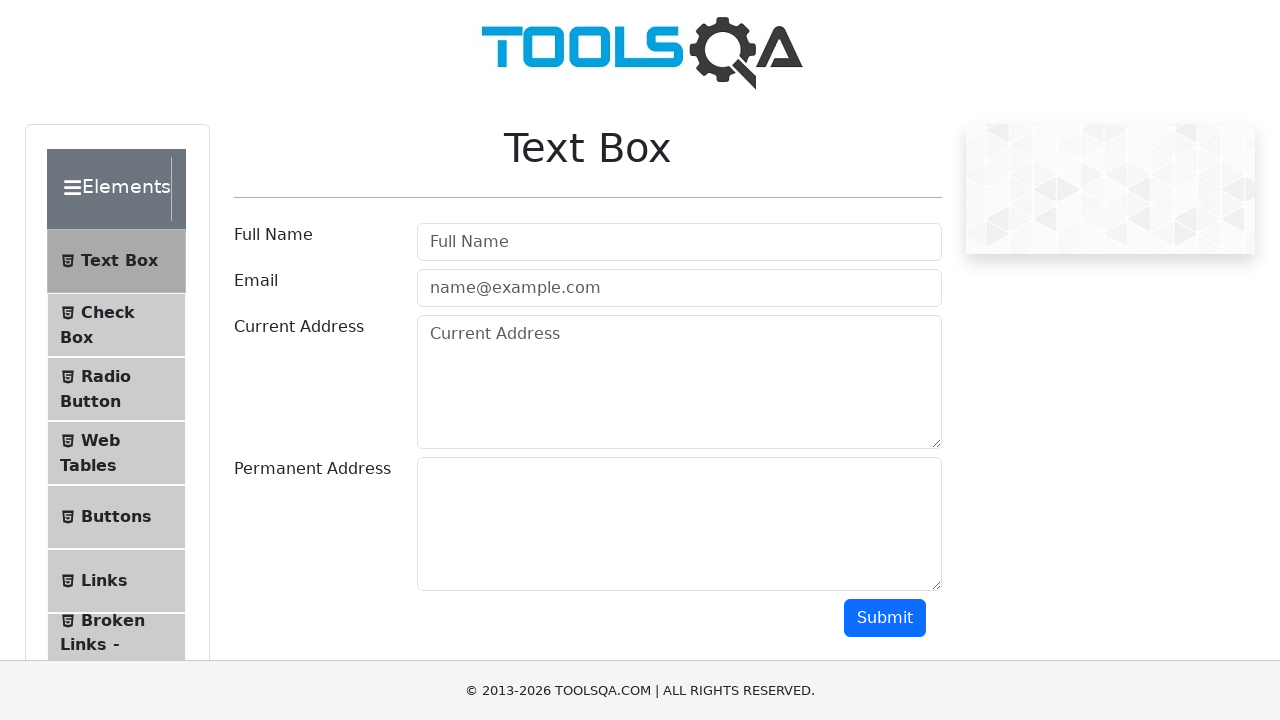

Filled username field with 'Ramya Mannem' on #userName
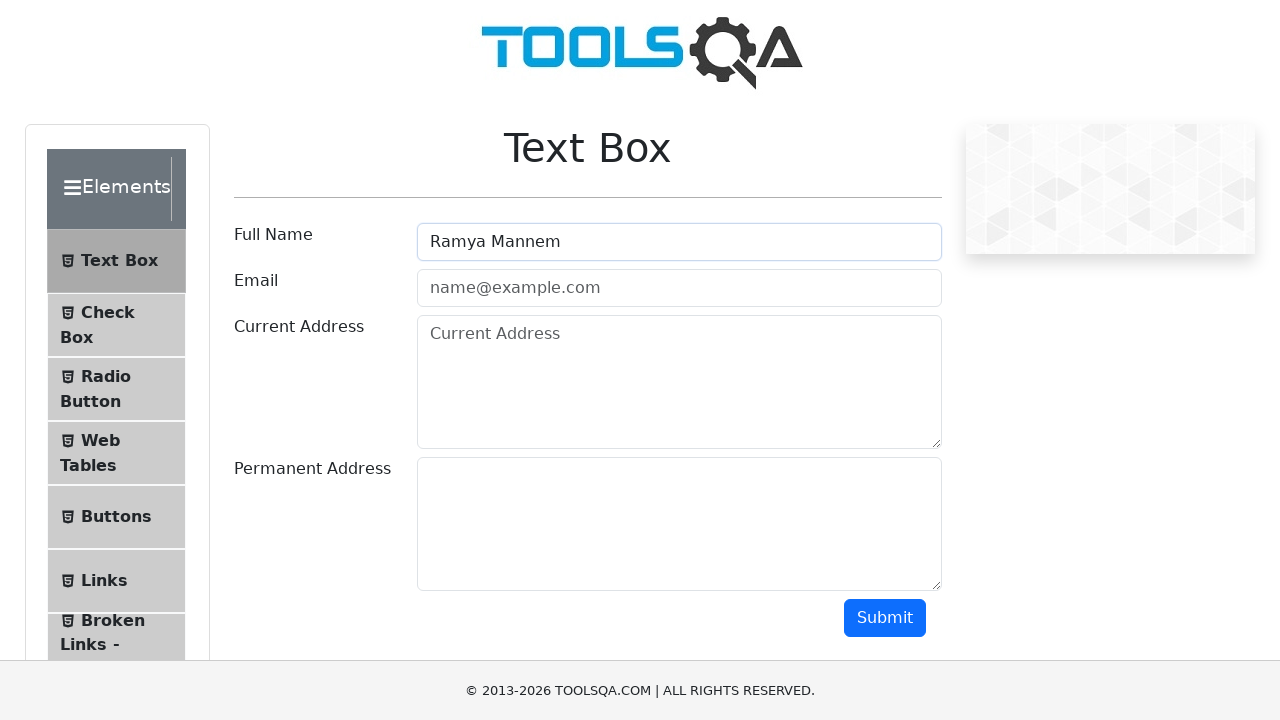

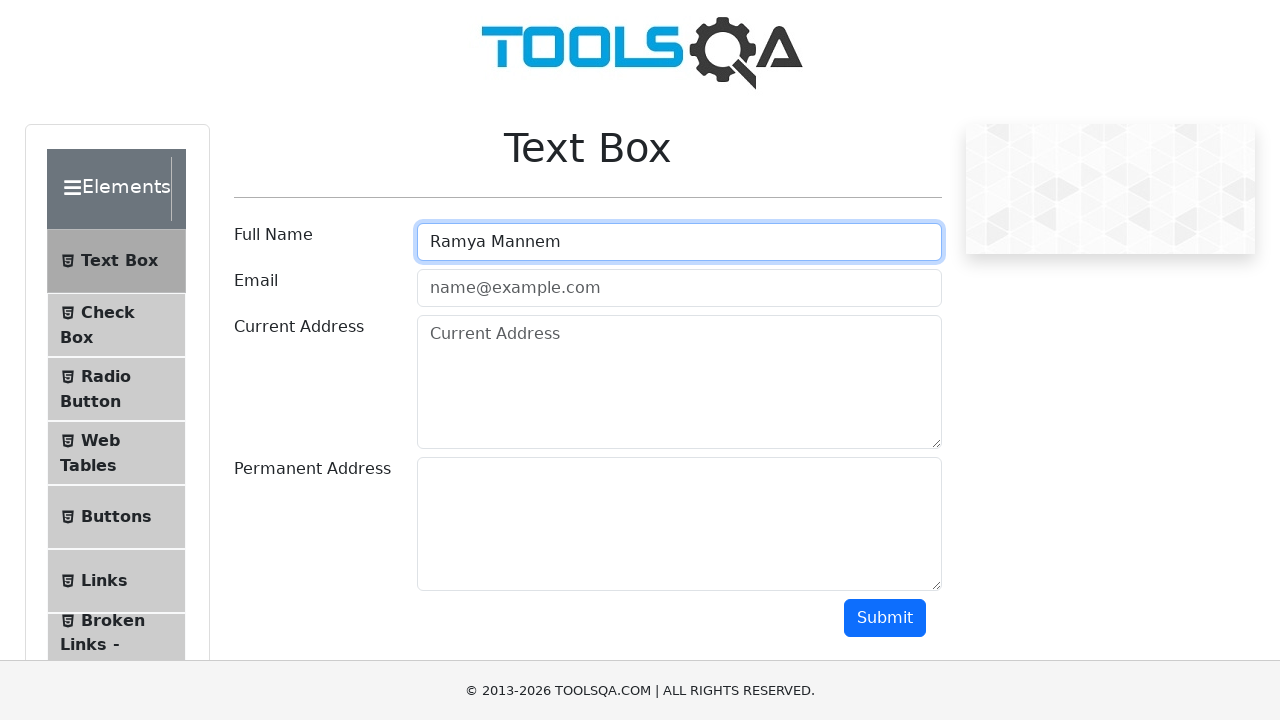